Waits for a price to reach $100, clicks a button to reveal a math problem, calculates the answer using a logarithmic formula, and submits the solution

Starting URL: http://suninjuly.github.io/explicit_wait2.html

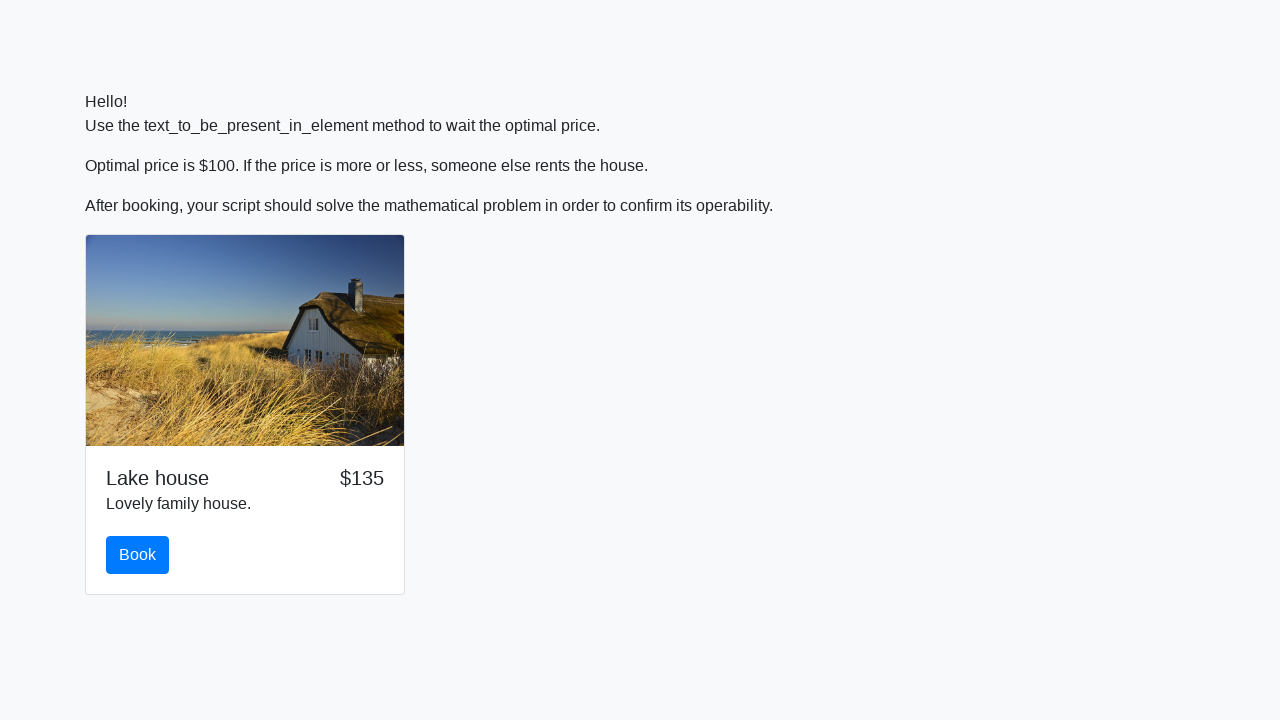

Price reached $100
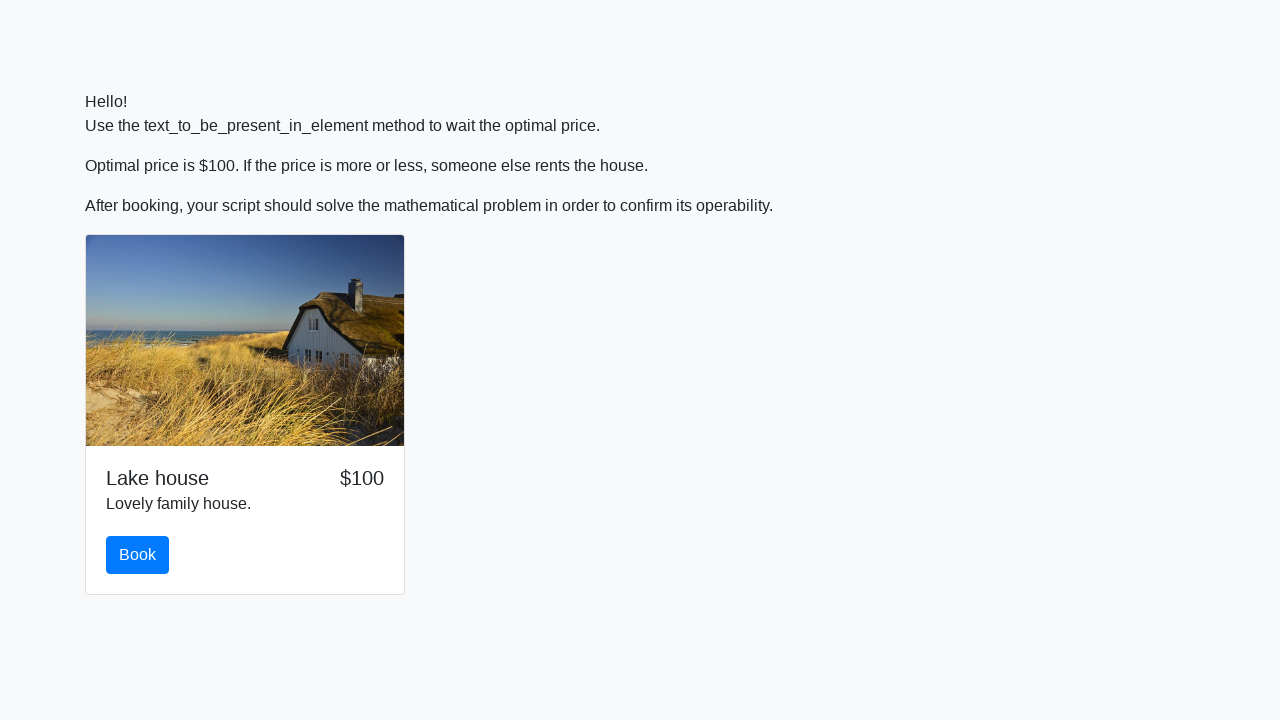

Clicked button to reveal math problem at (138, 555) on button
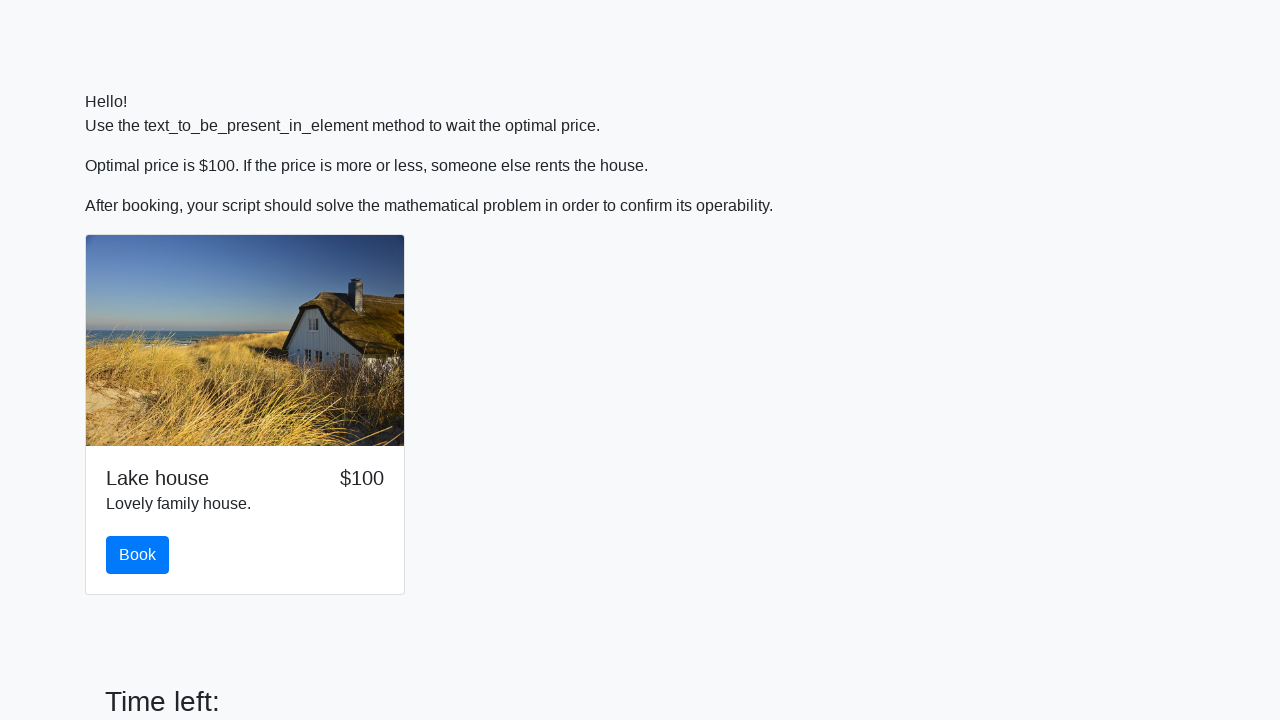

Retrieved input value: 565
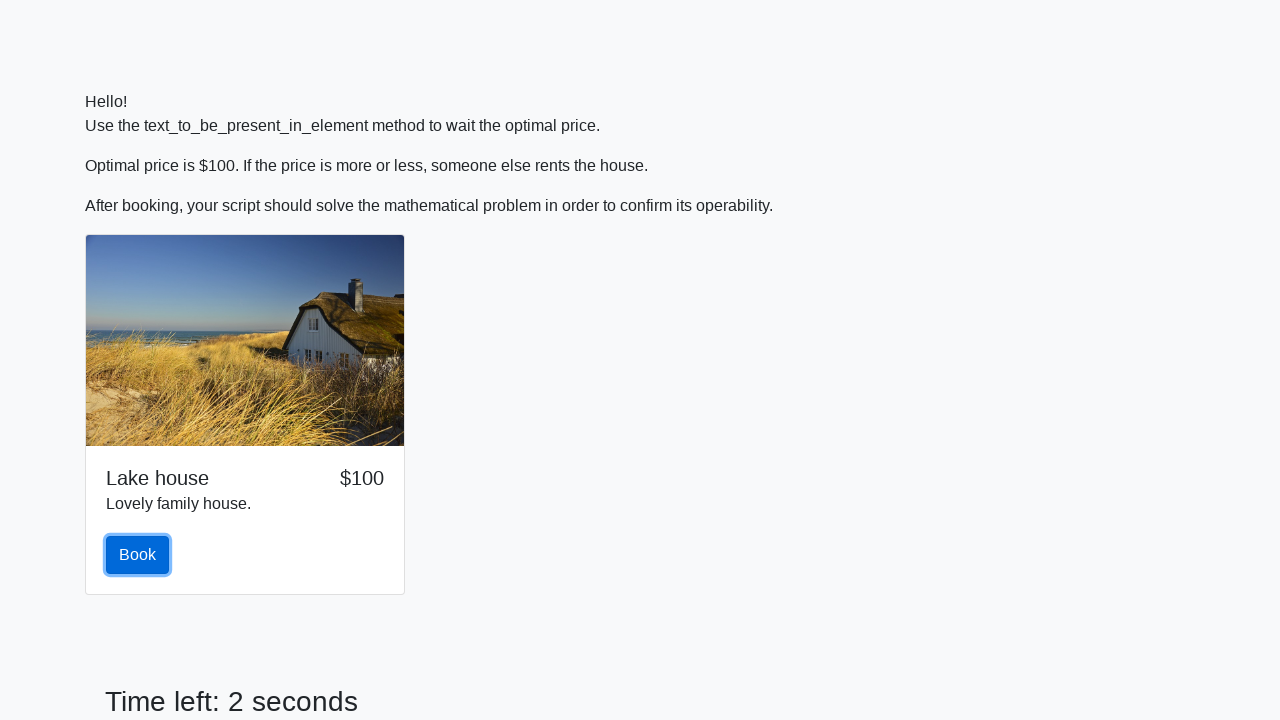

Filled answer field with calculated result: 1.7249610614619884 on #answer
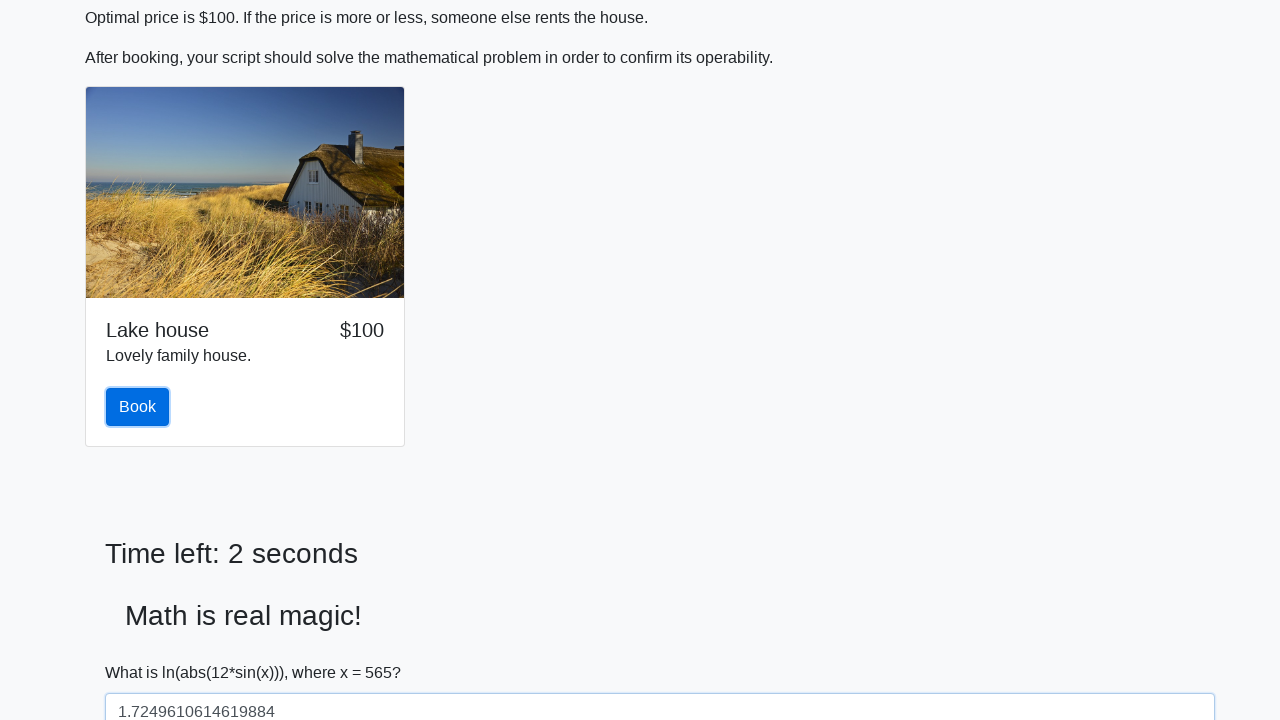

Clicked solve button to submit answer at (143, 651) on #solve
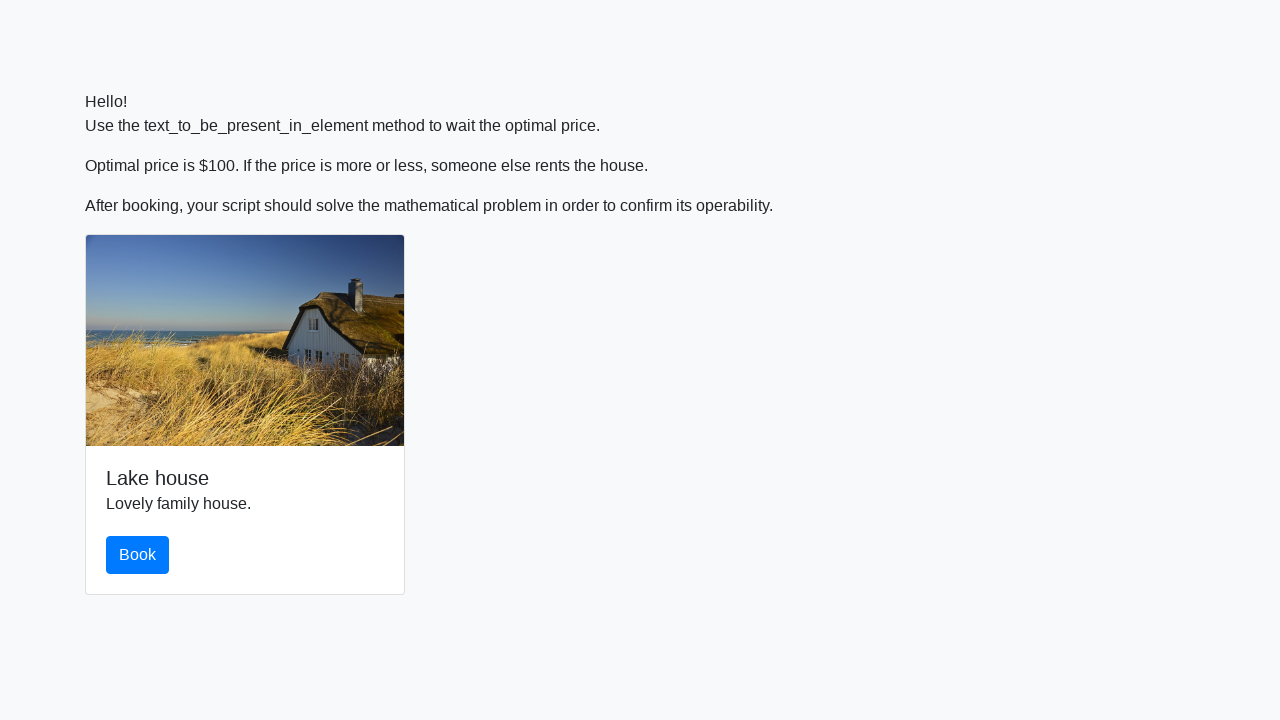

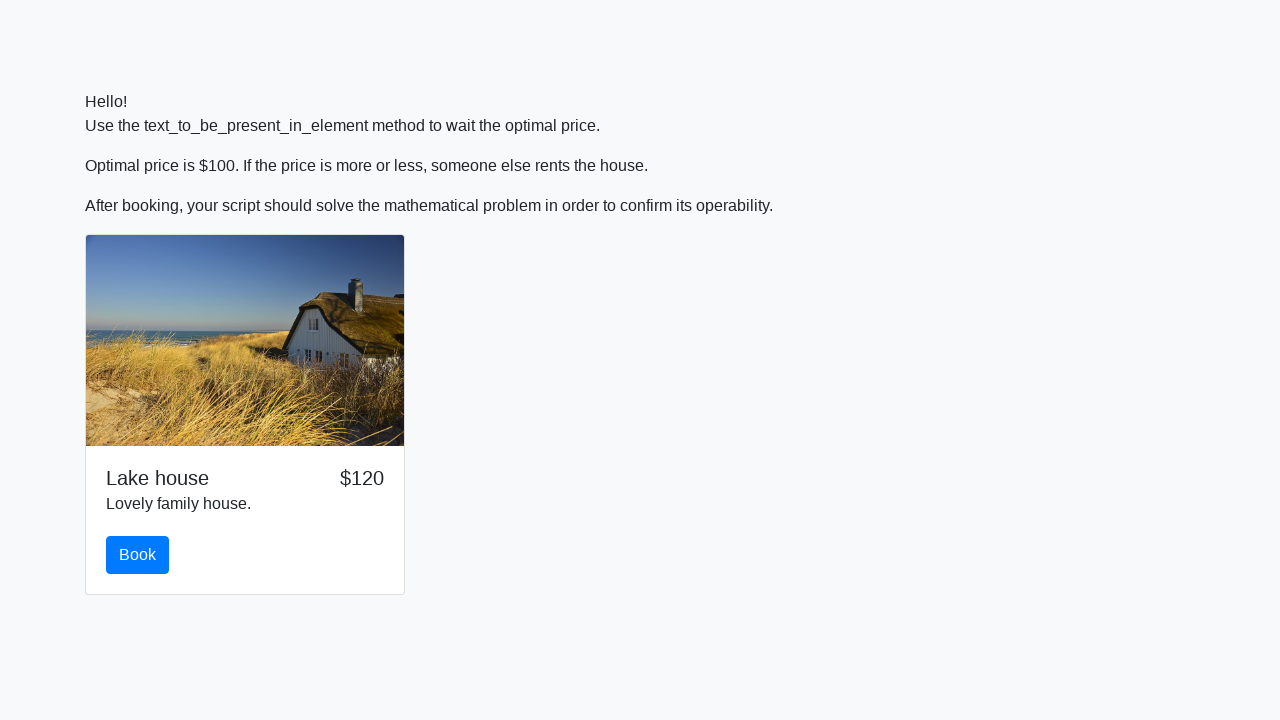